Tests the FAQ accordion section on a scooter rental website by scrolling to the bottom, clicking on each FAQ question, and verifying the accordion panels expand to show the correct answer text in Russian.

Starting URL: https://qa-scooter.praktikum-services.ru/

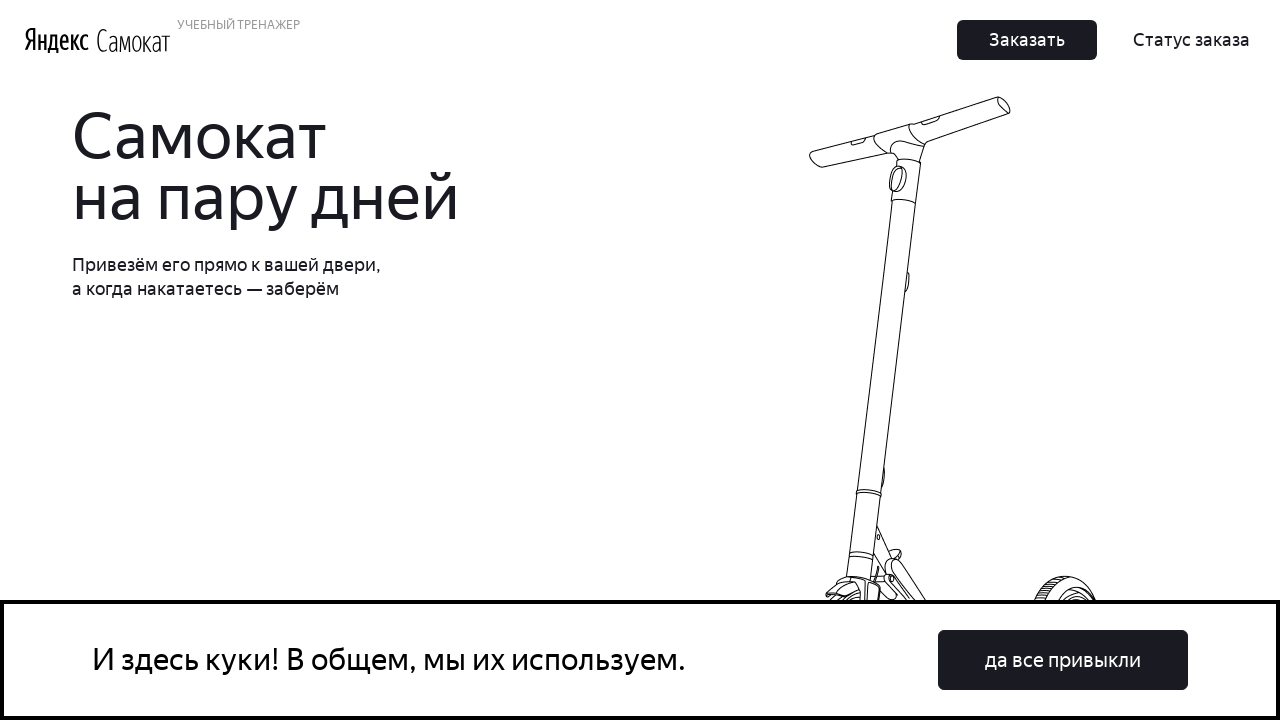

Waited for main page to load (domcontentloaded)
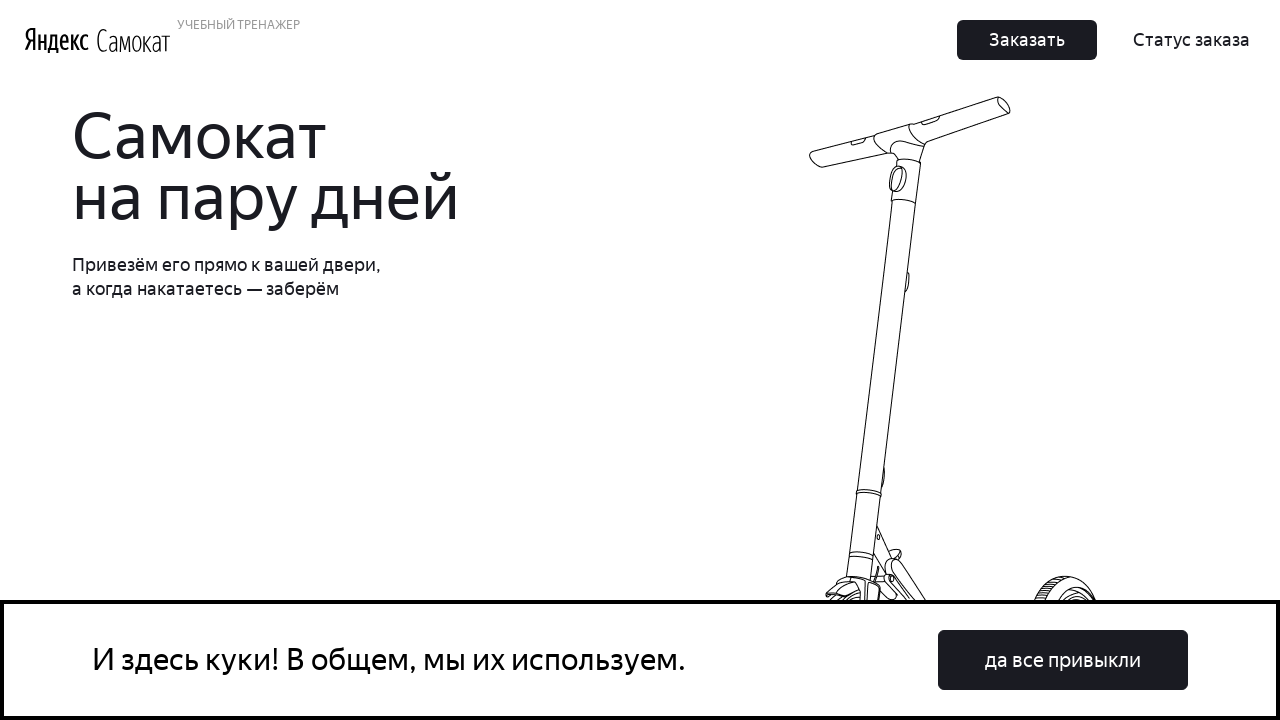

Scrolled to bottom of page to reach FAQ section
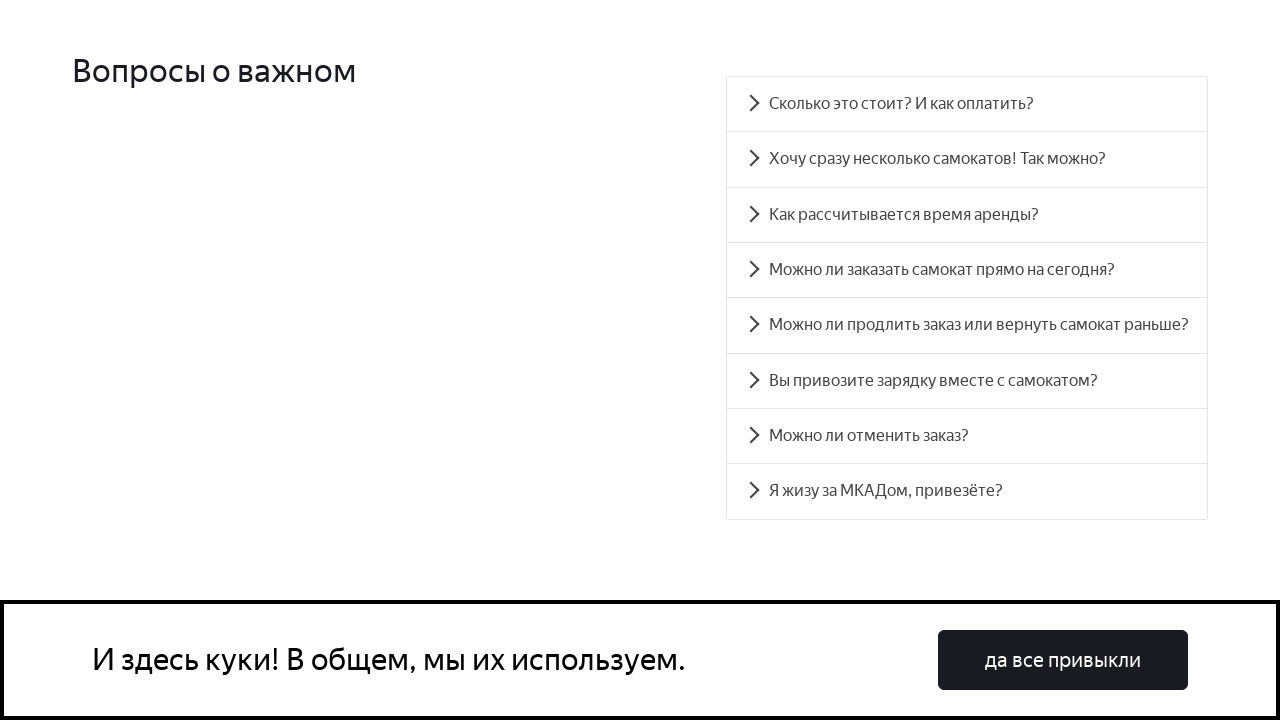

Clicked on FAQ question 0 heading to expand accordion at (967, 104) on #accordion__heading-0
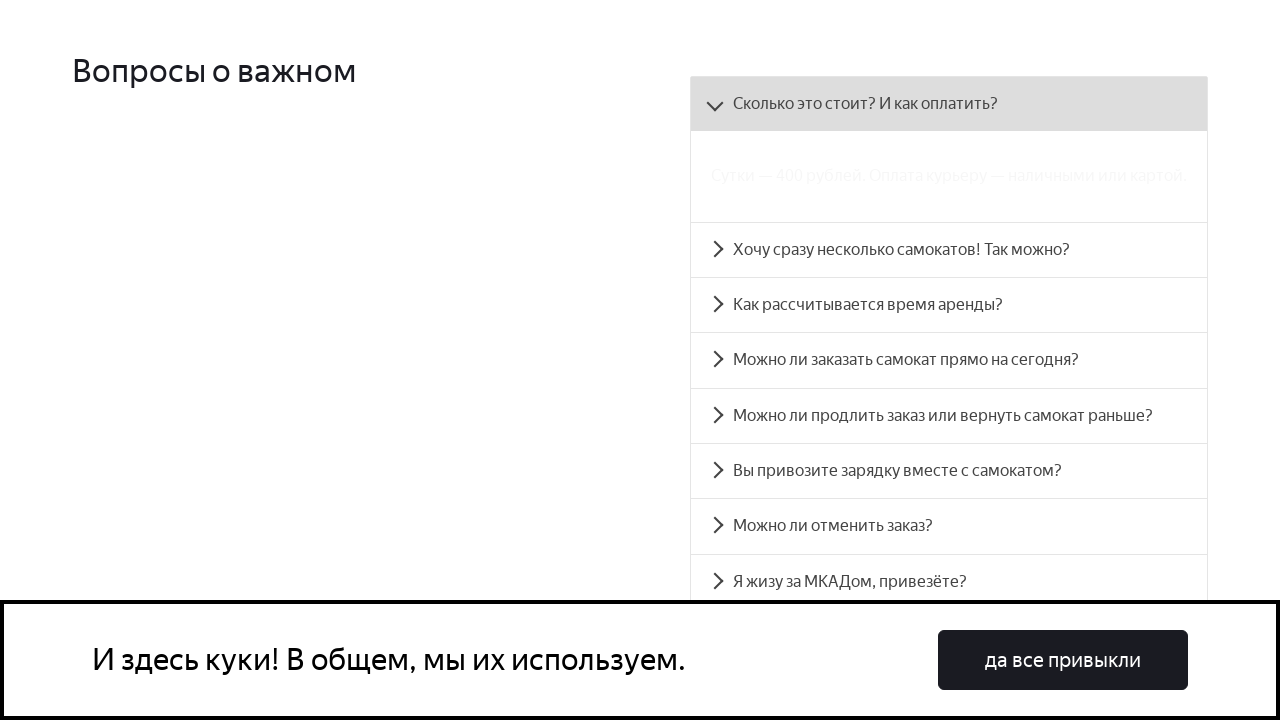

Accordion panel 0 became visible
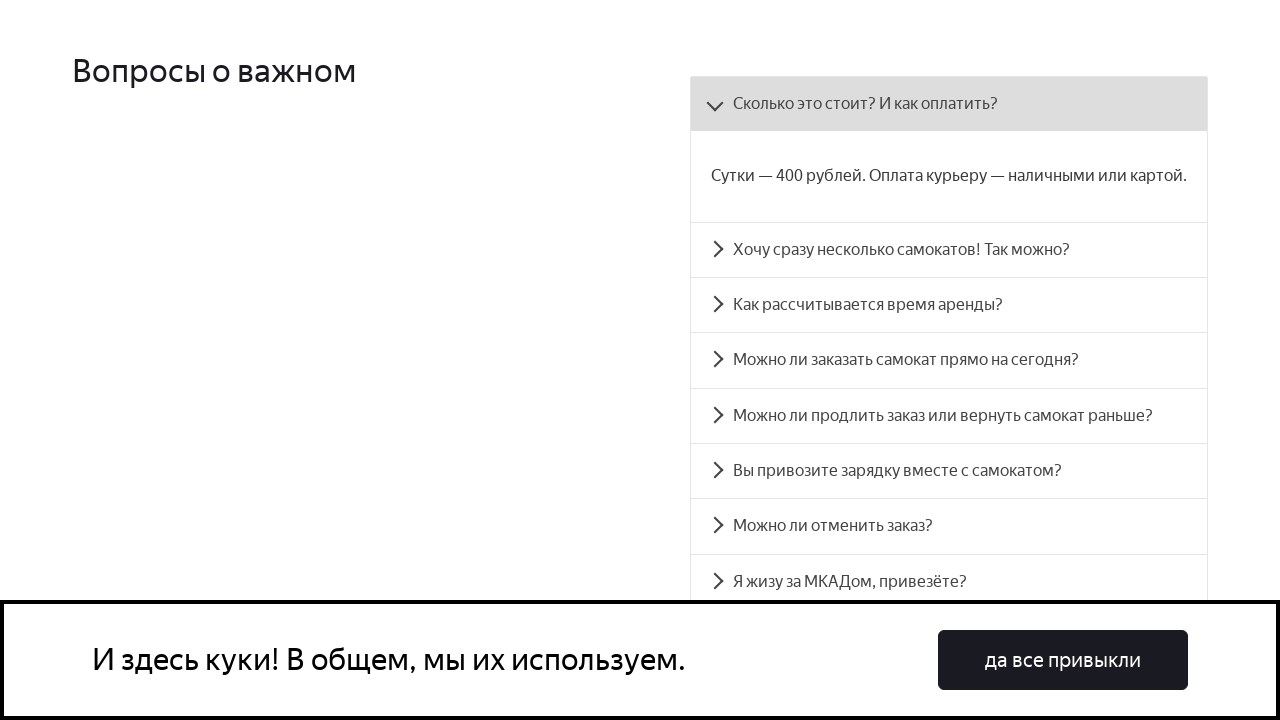

Verified FAQ 0 response text matches expected answer
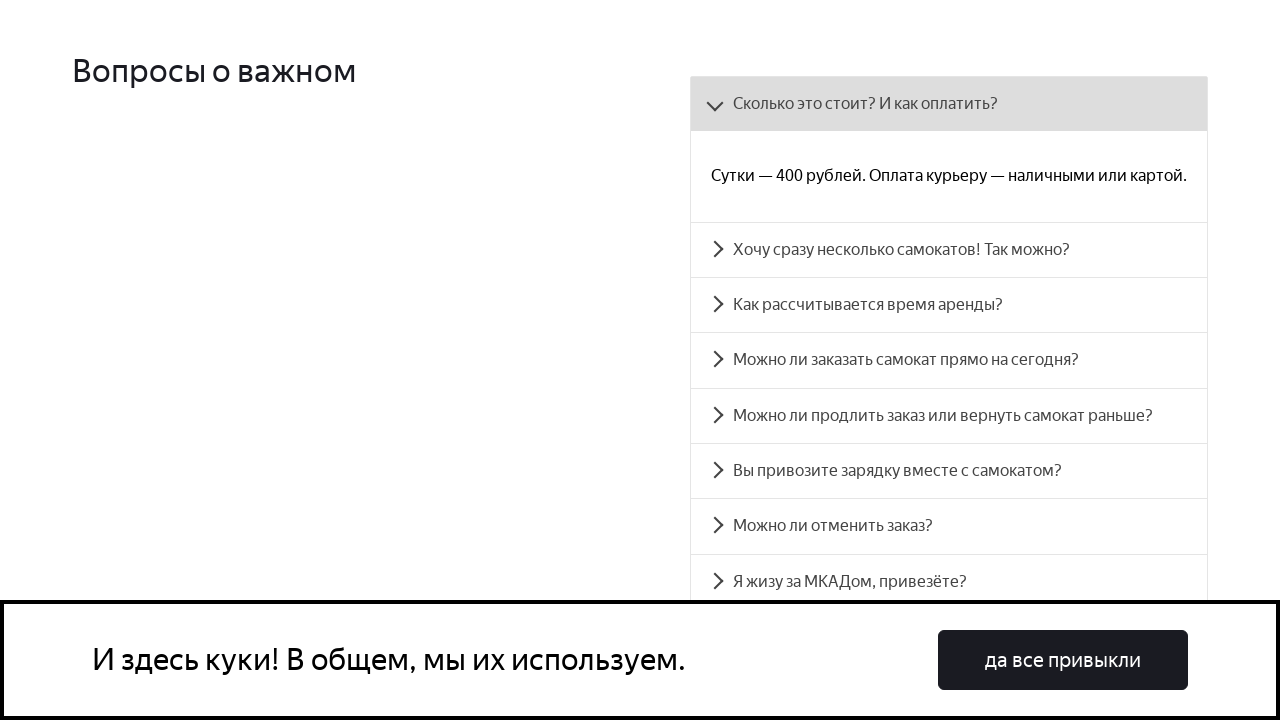

Clicked on FAQ question 1 heading to expand accordion at (949, 250) on #accordion__heading-1
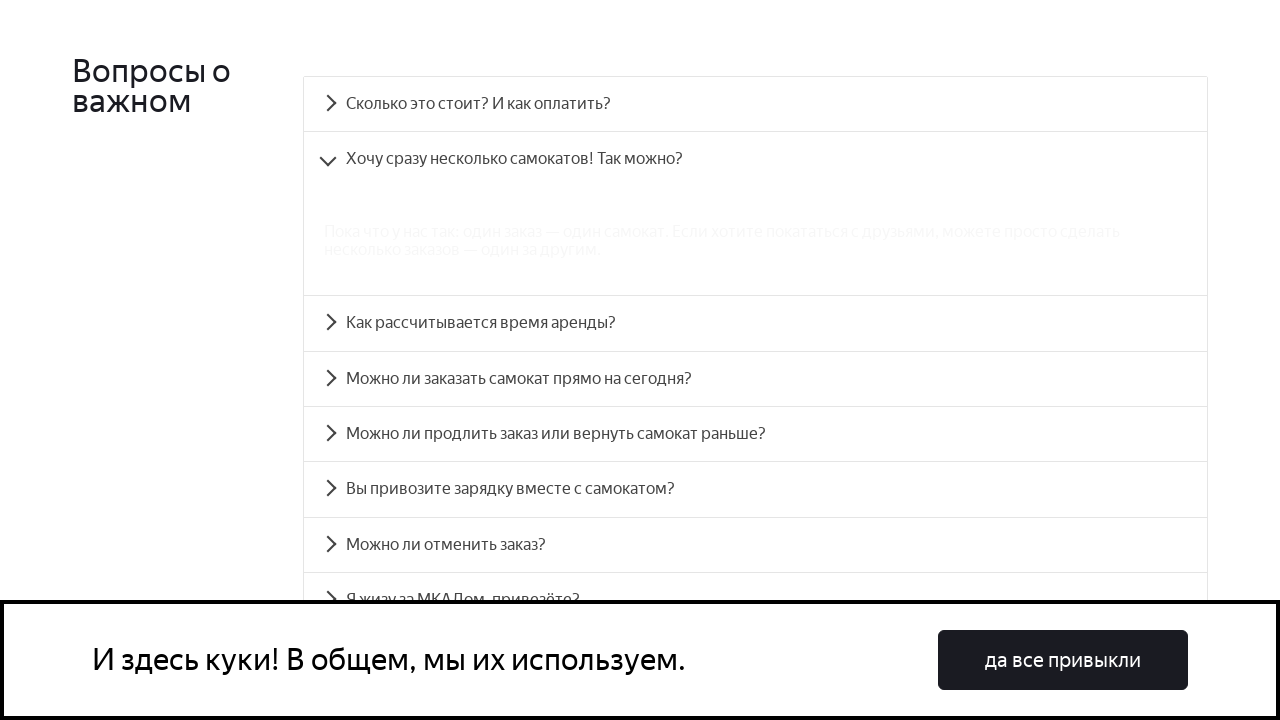

Accordion panel 1 became visible
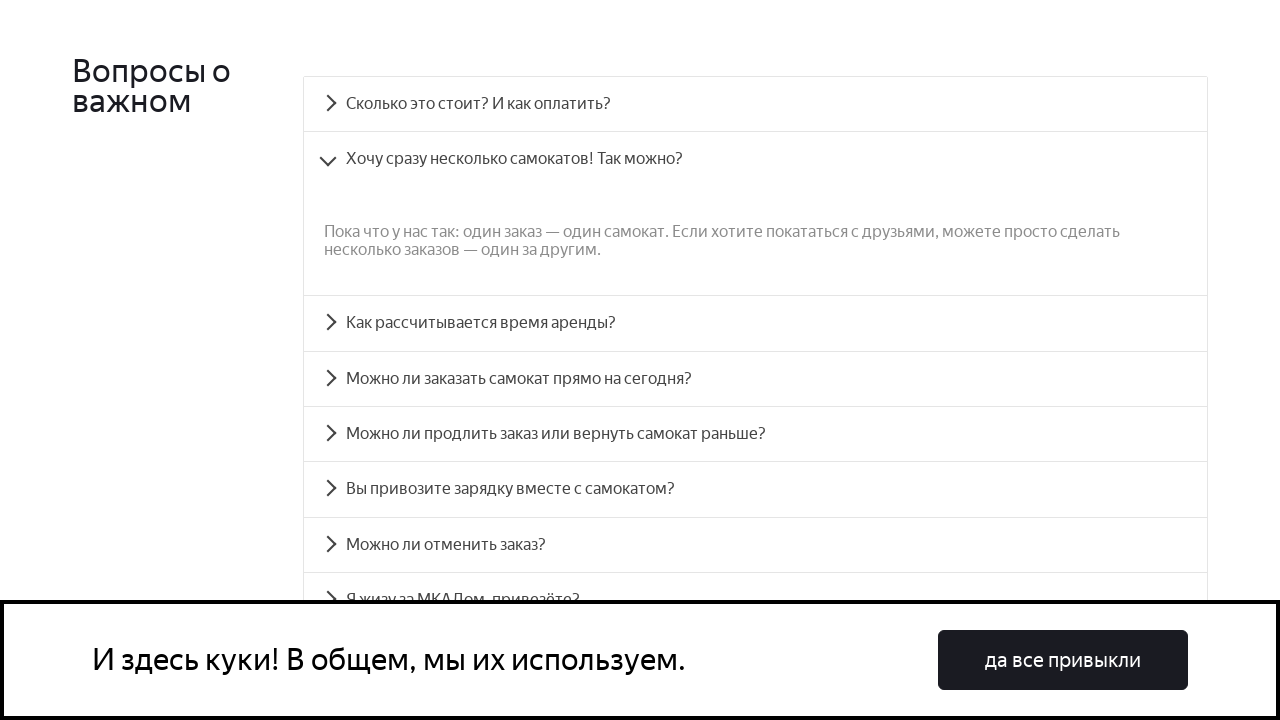

Verified FAQ 1 response text matches expected answer
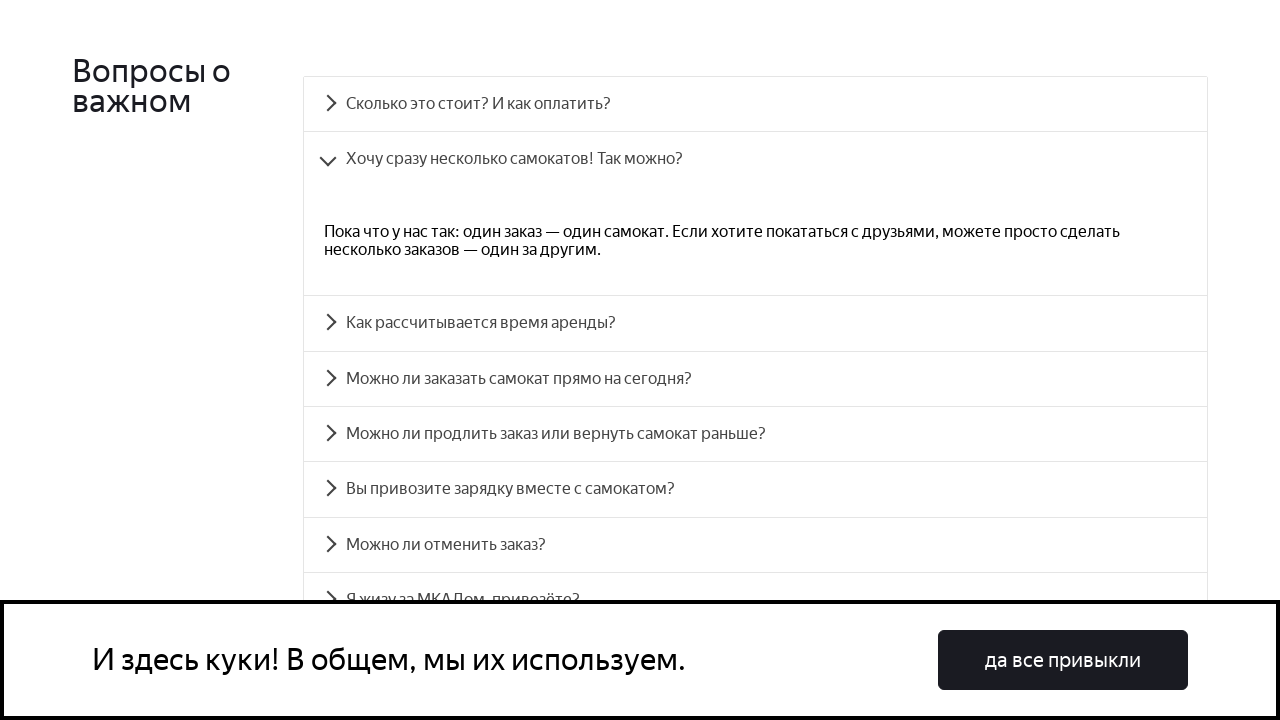

Clicked on FAQ question 2 heading to expand accordion at (755, 323) on #accordion__heading-2
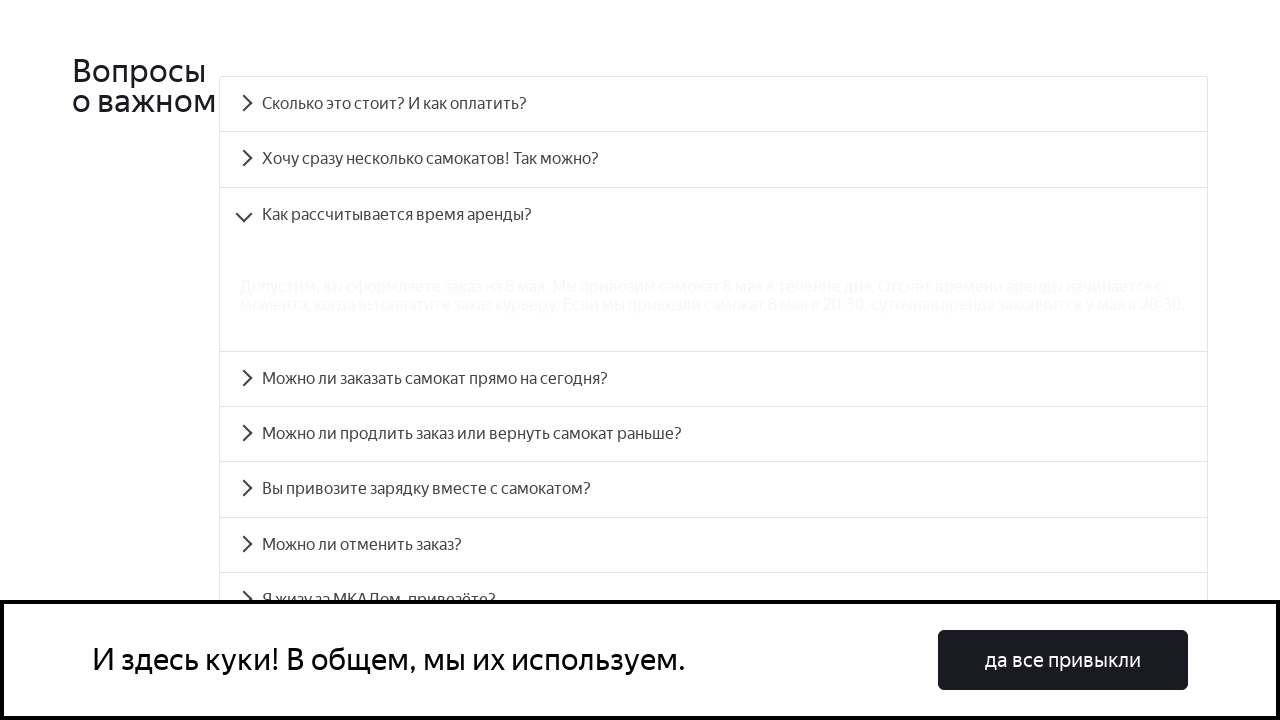

Accordion panel 2 became visible
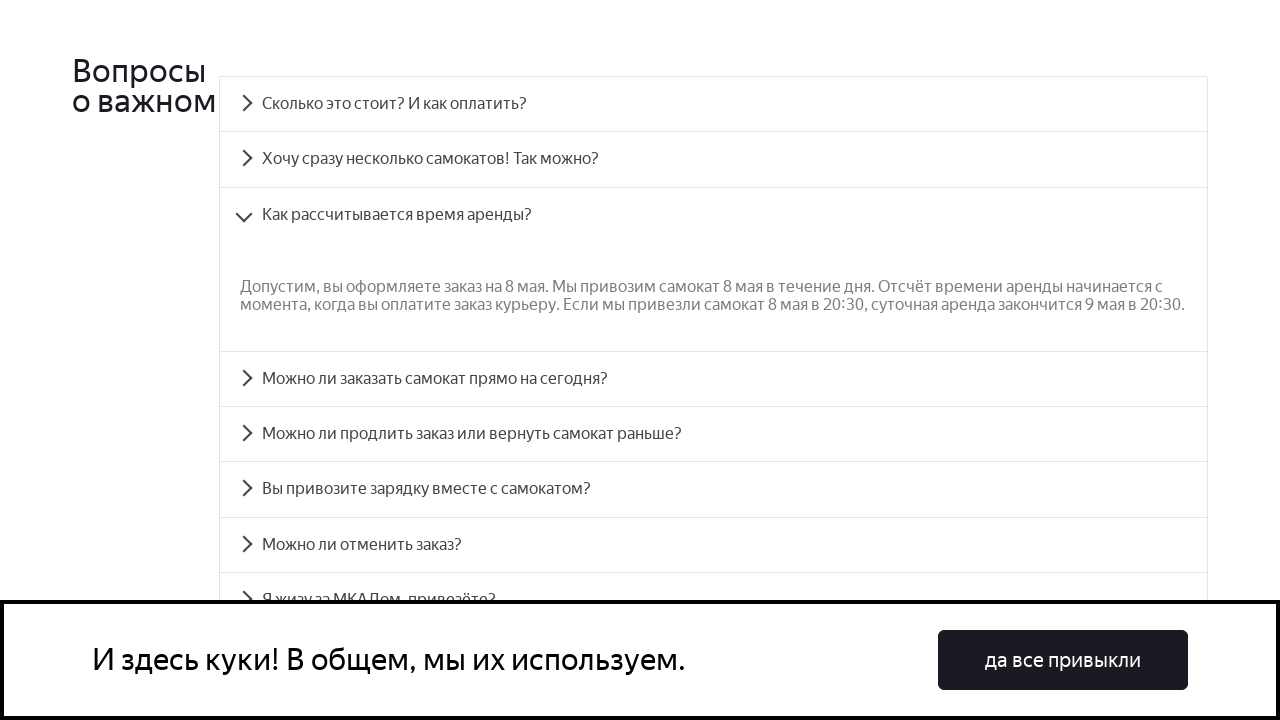

Verified FAQ 2 response text matches expected answer
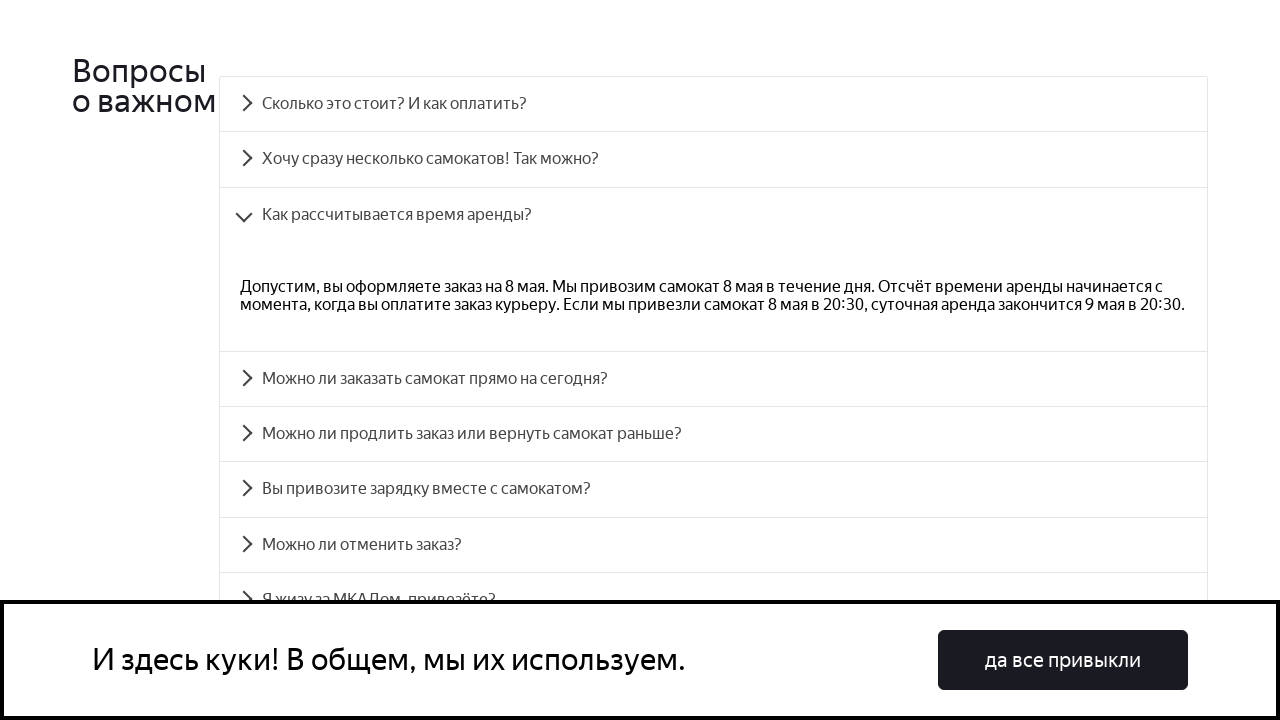

Clicked on FAQ question 3 heading to expand accordion at (714, 379) on #accordion__heading-3
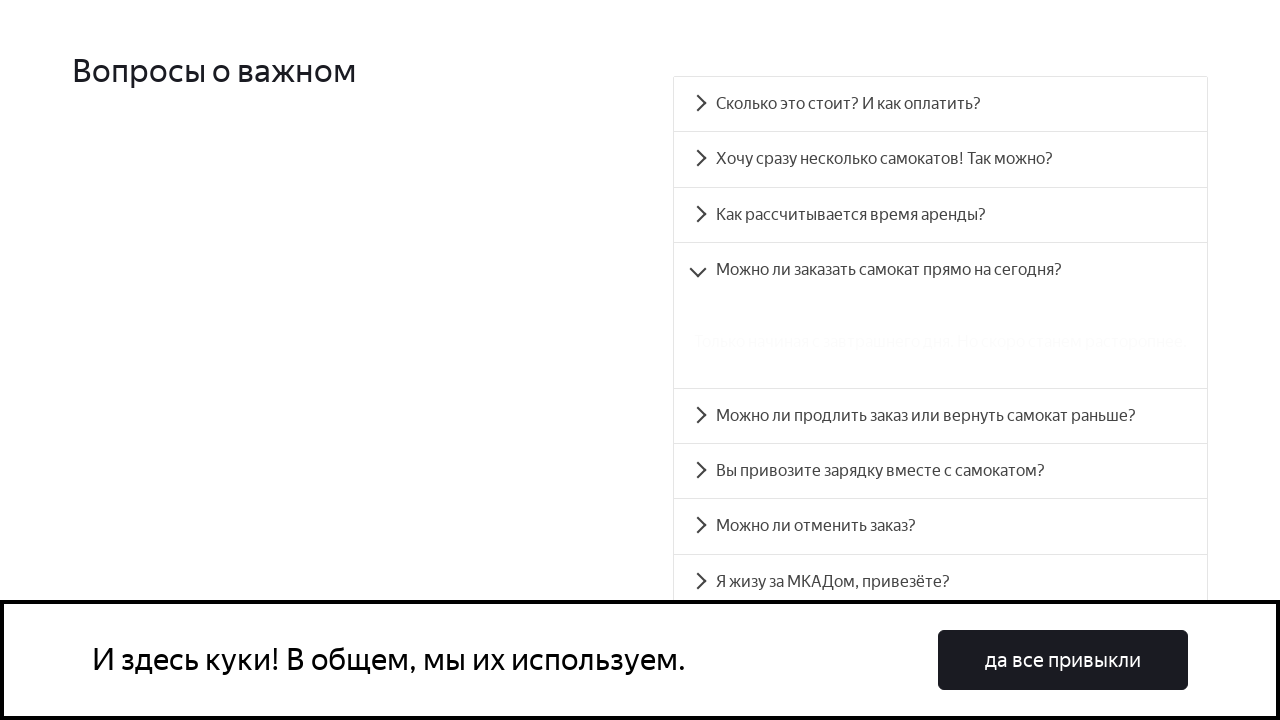

Accordion panel 3 became visible
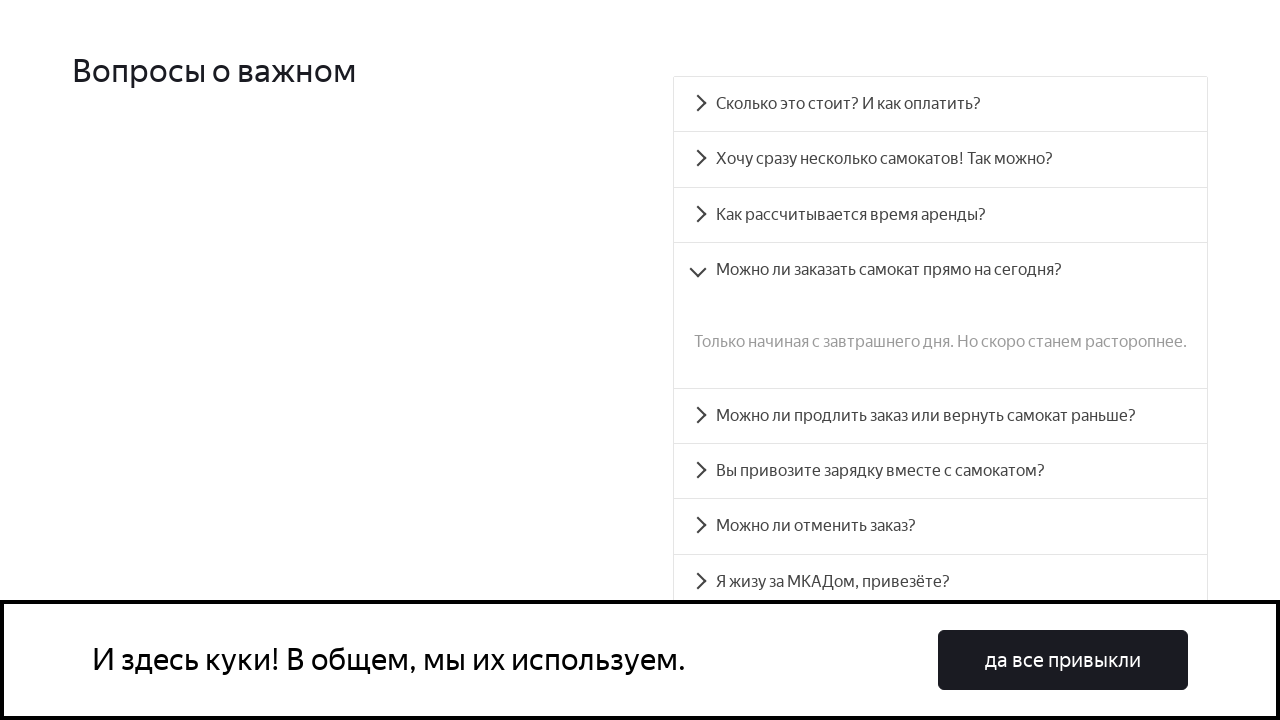

Verified FAQ 3 response text matches expected answer
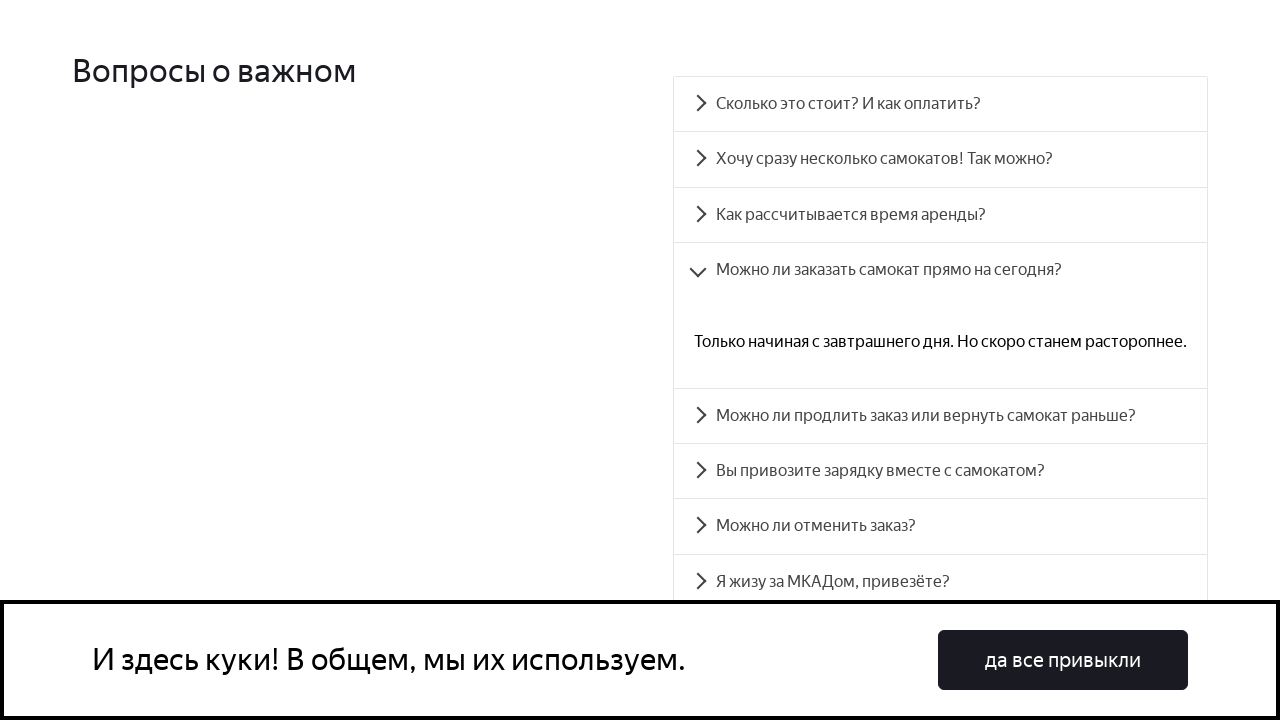

Clicked on FAQ question 4 heading to expand accordion at (940, 416) on #accordion__heading-4
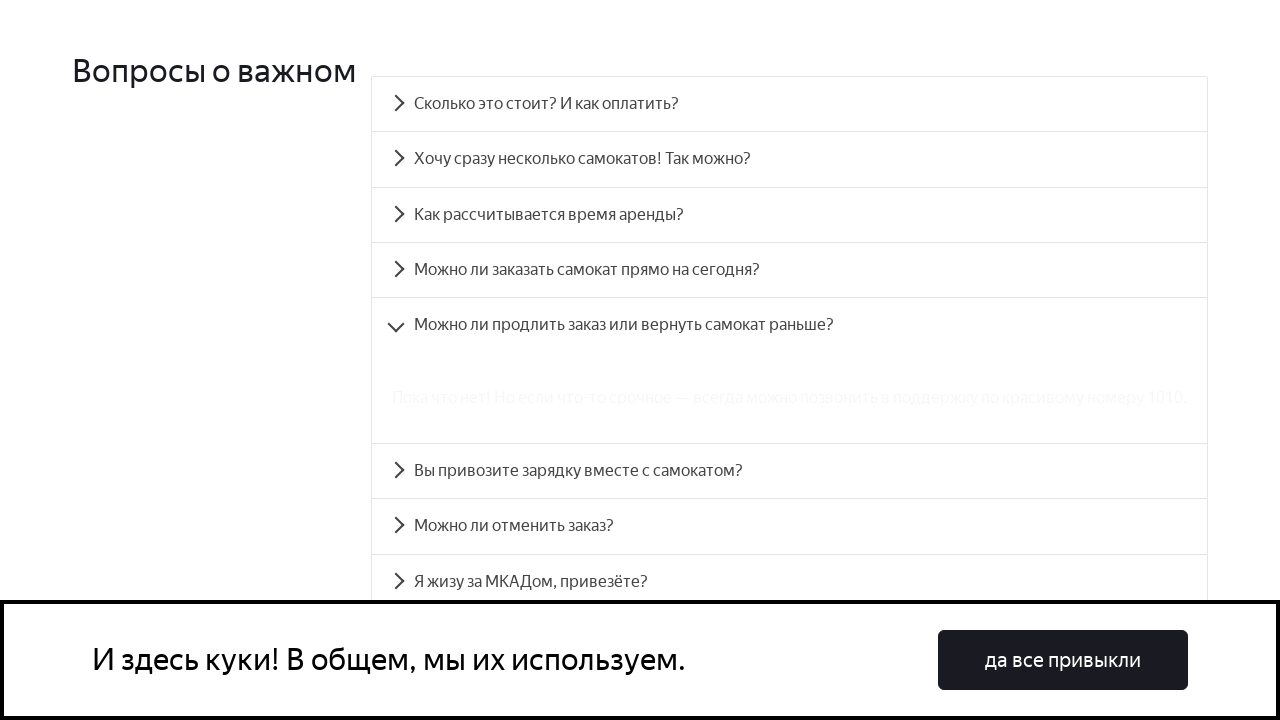

Accordion panel 4 became visible
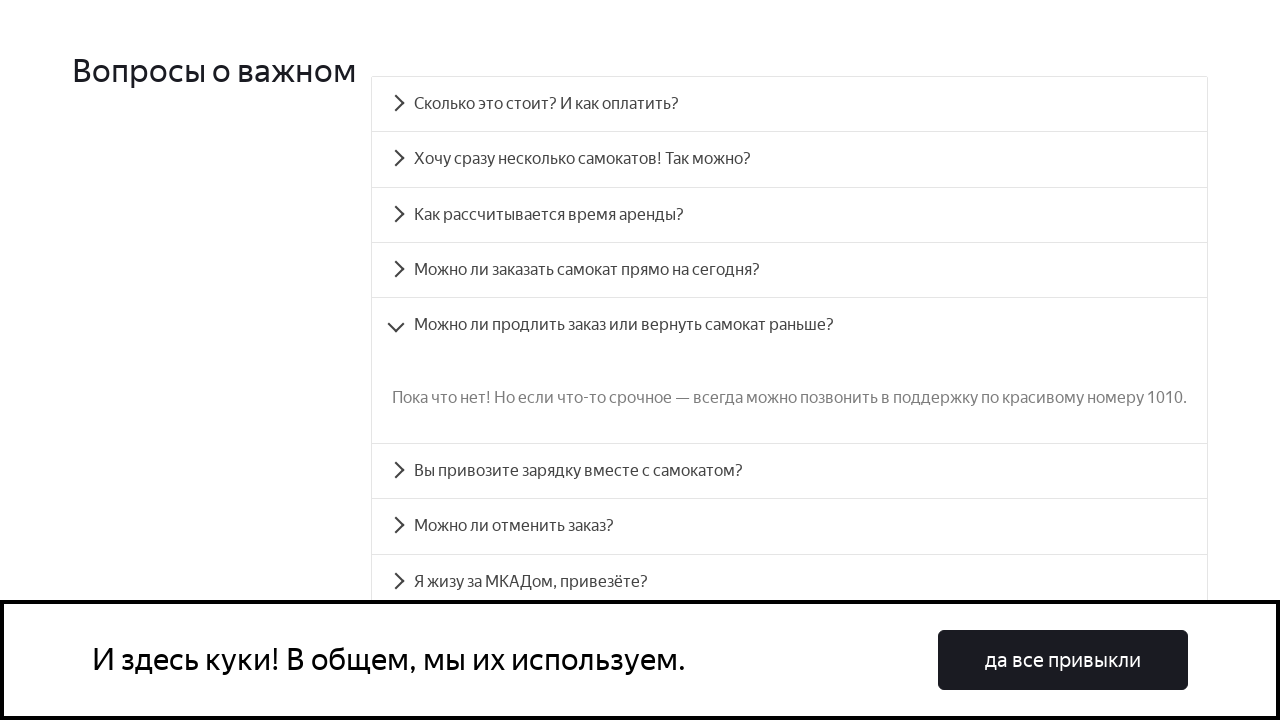

Verified FAQ 4 response text matches expected answer
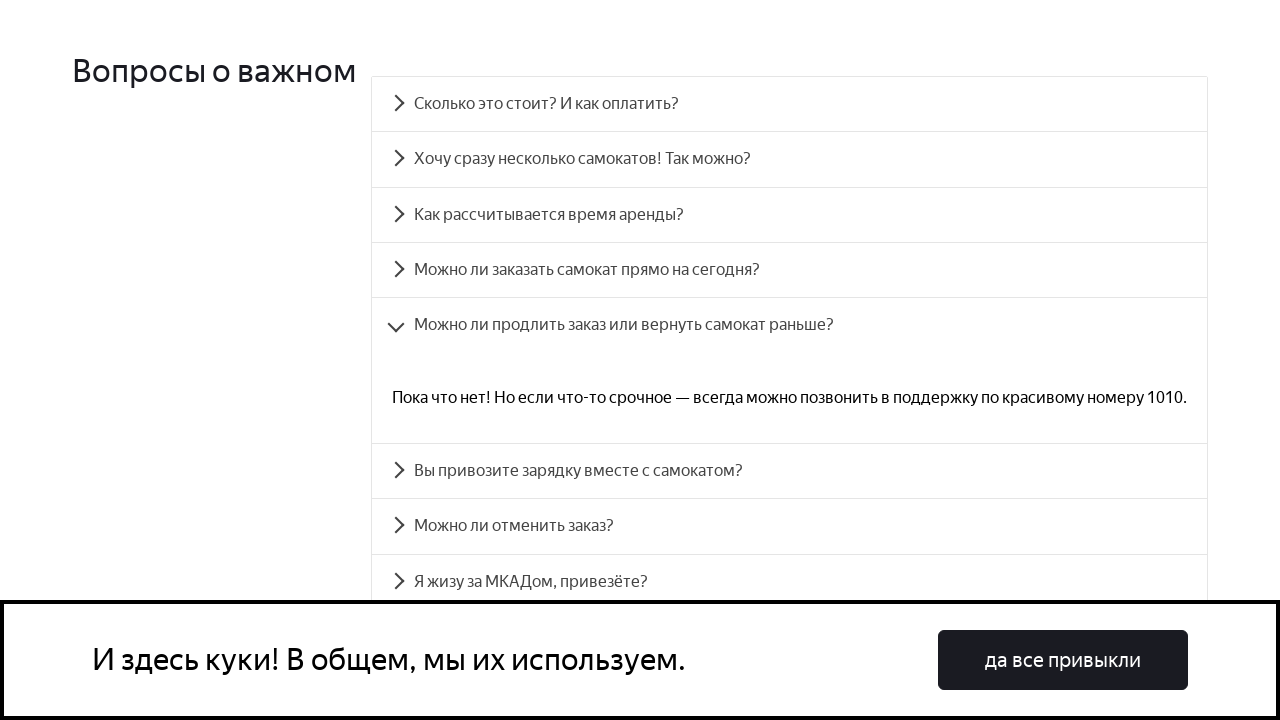

Clicked on FAQ question 5 heading to expand accordion at (790, 471) on #accordion__heading-5
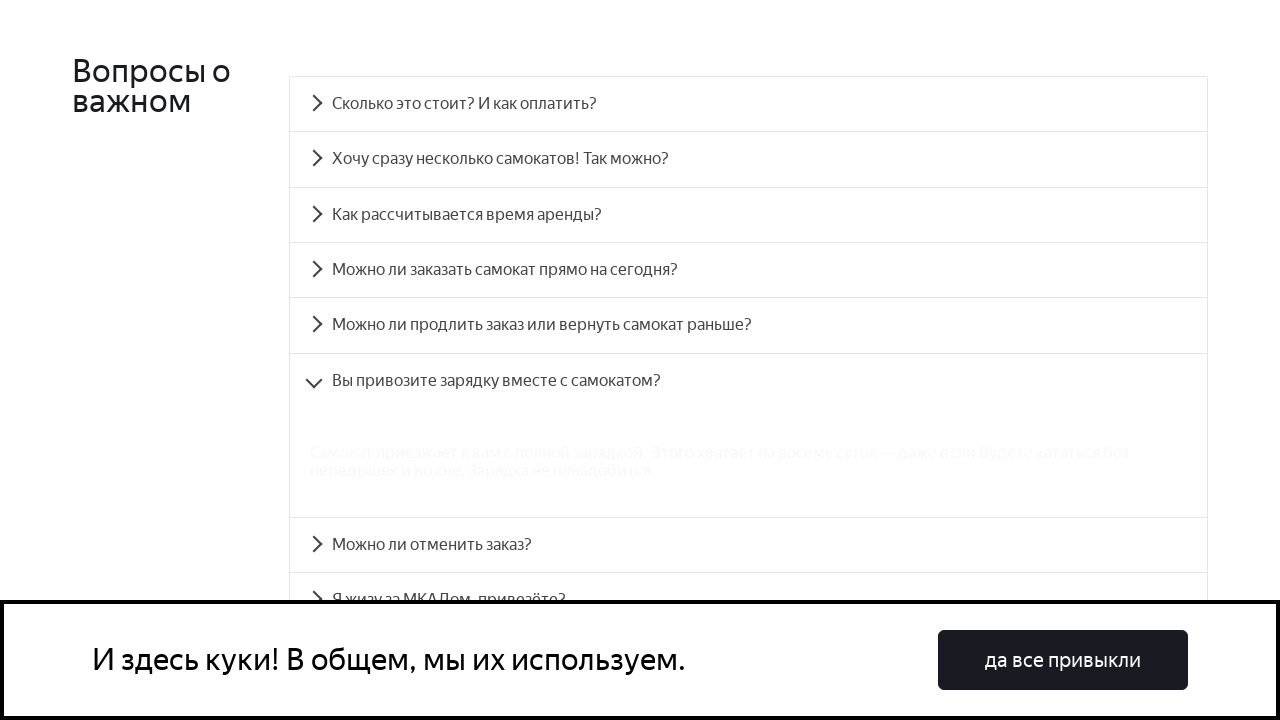

Accordion panel 5 became visible
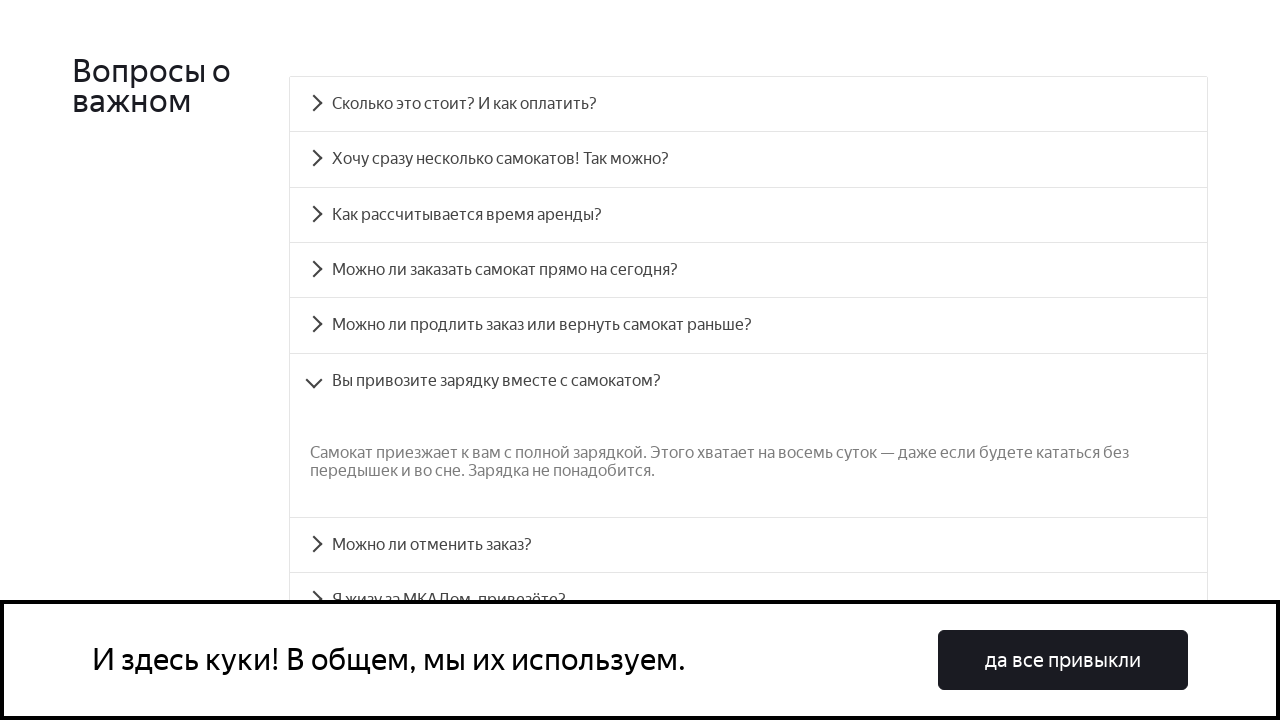

Verified FAQ 5 response text matches expected answer
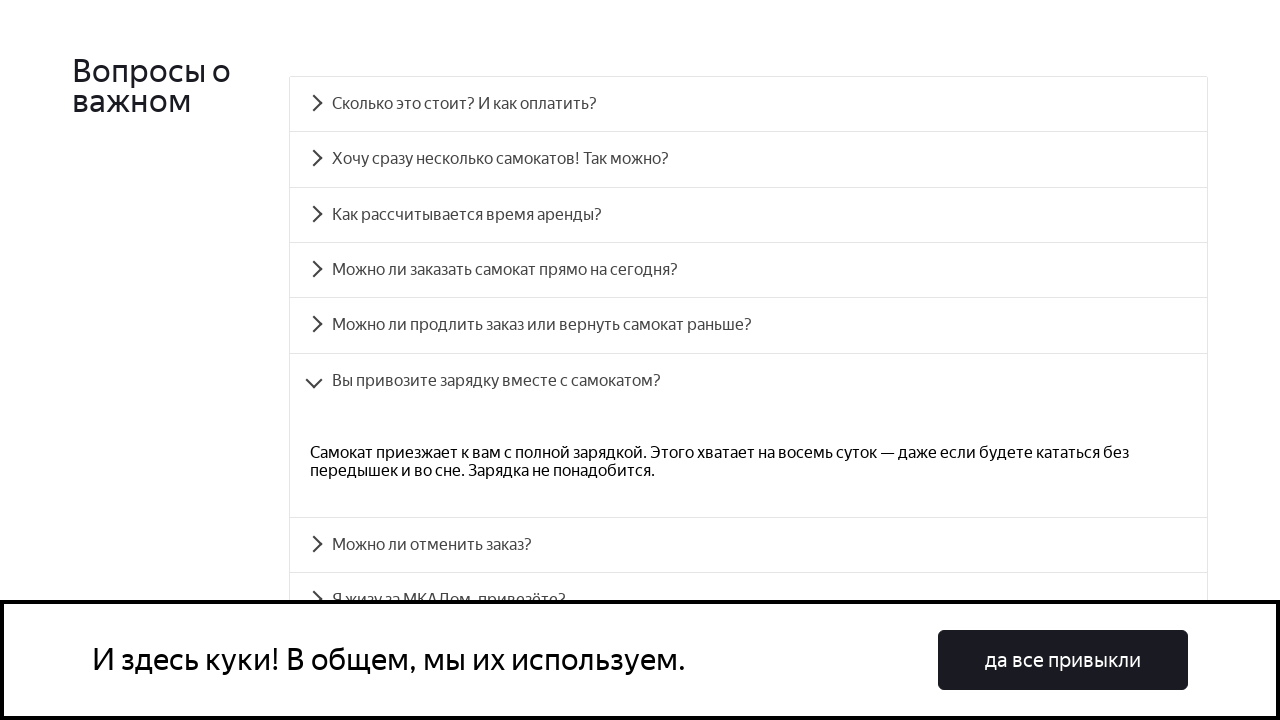

Clicked on FAQ question 6 heading to expand accordion at (748, 545) on #accordion__heading-6
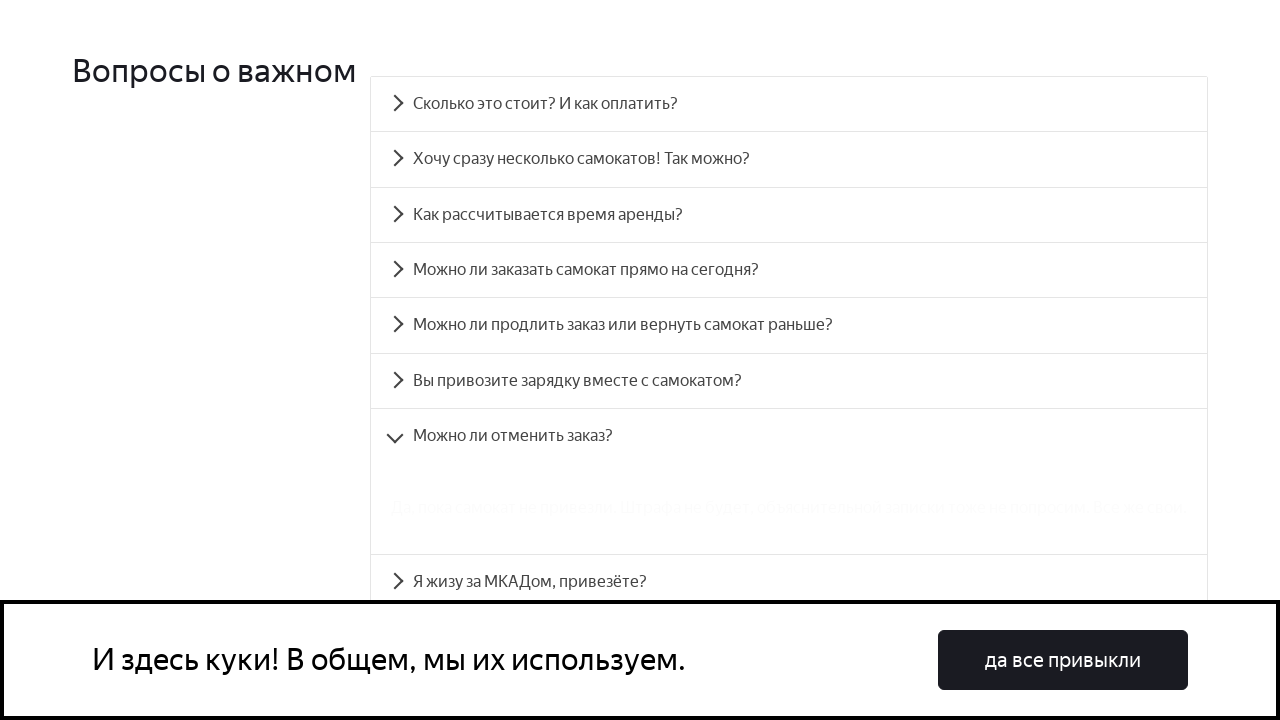

Accordion panel 6 became visible
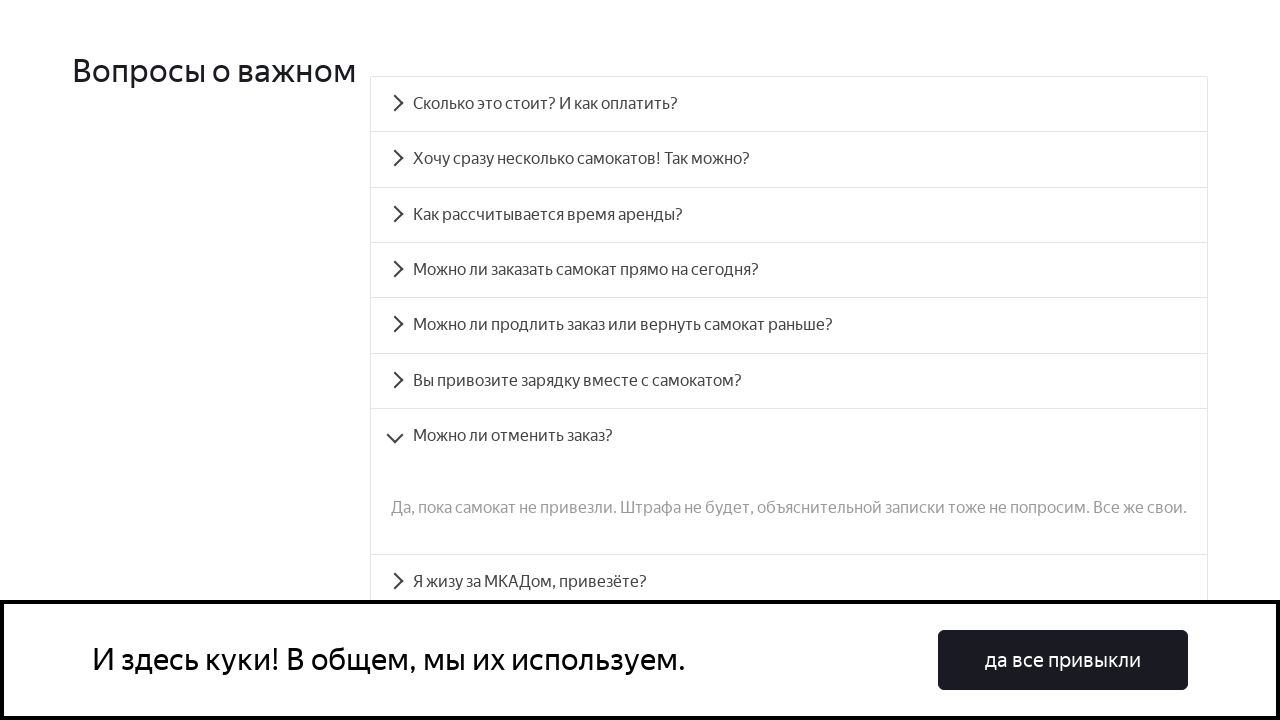

Verified FAQ 6 response text matches expected answer
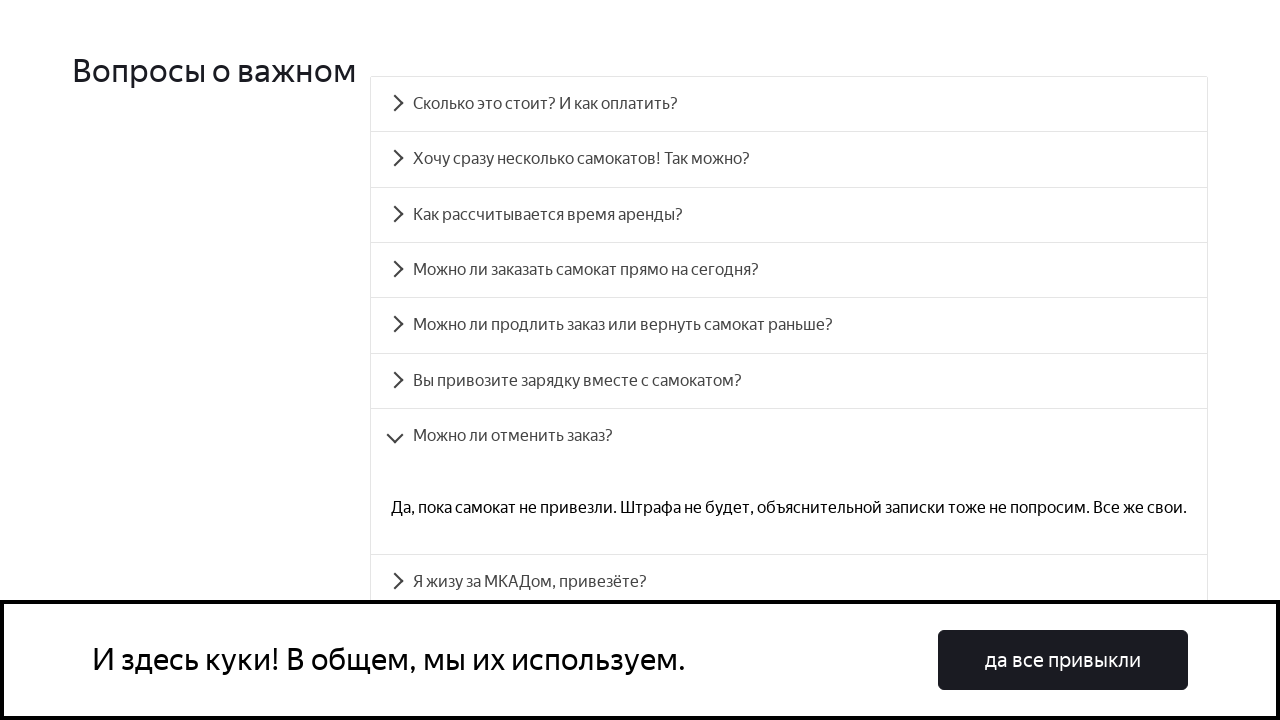

Clicked on FAQ question 7 heading to expand accordion at (789, 582) on #accordion__heading-7
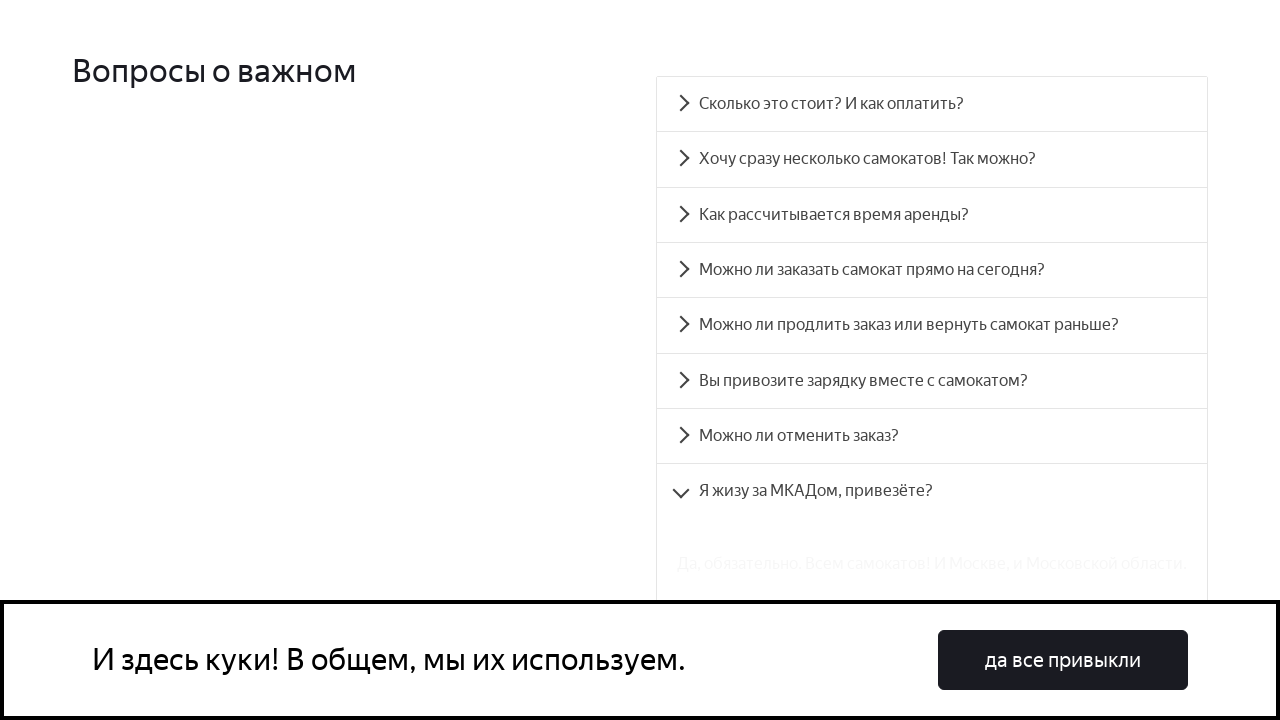

Accordion panel 7 became visible
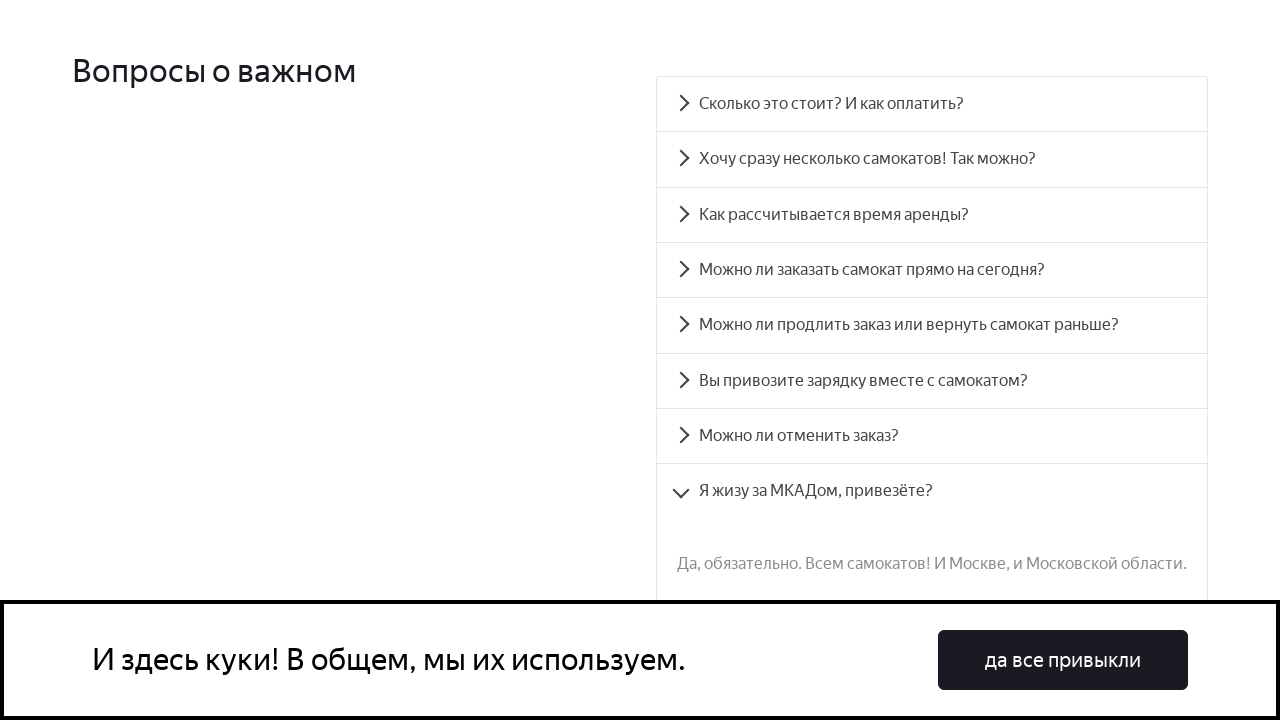

Verified FAQ 7 response text matches expected answer
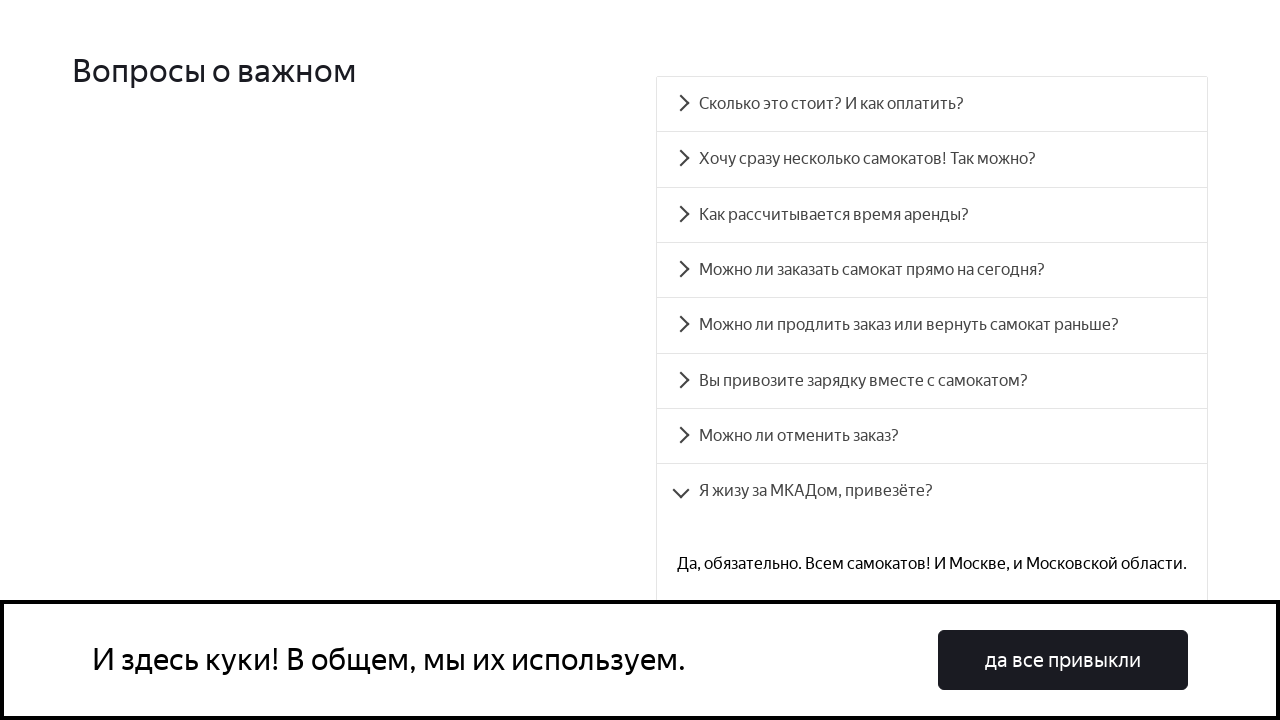

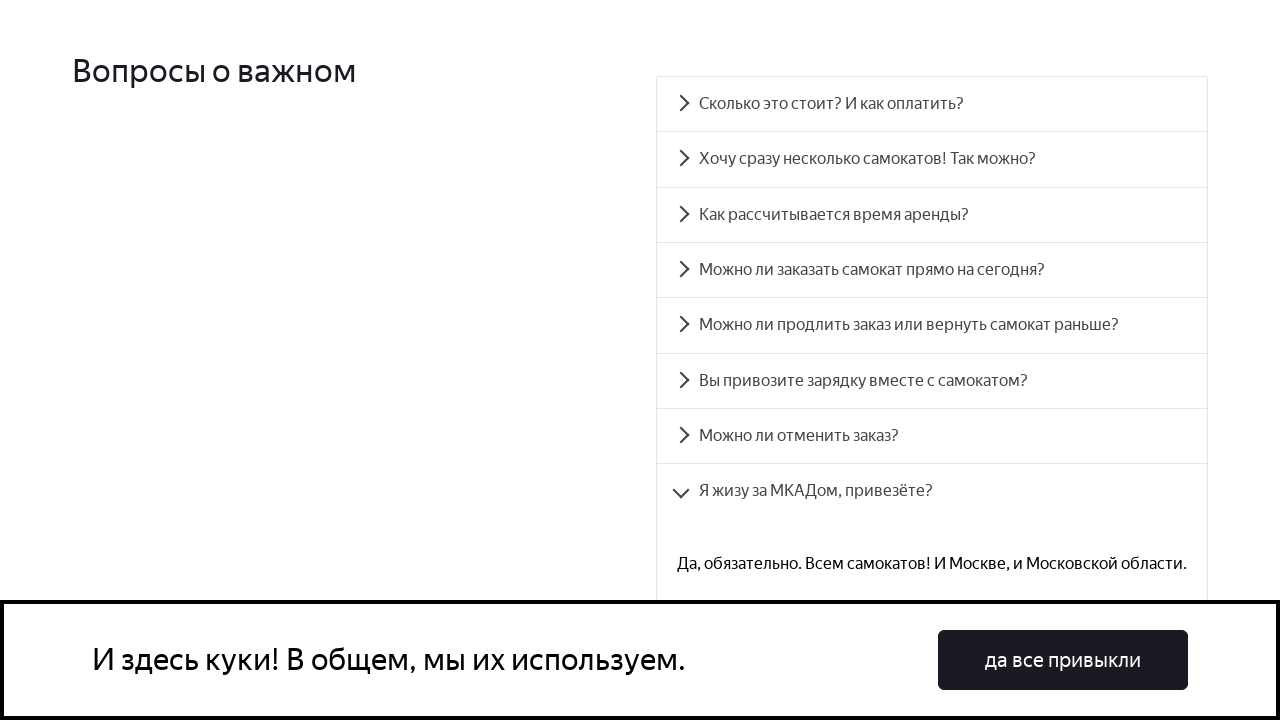